Tests JavaScript alert handling by clicking a button to trigger an alert without handling it

Starting URL: https://www.lambdatest.com/selenium-playground/javascript-alert-box-demo

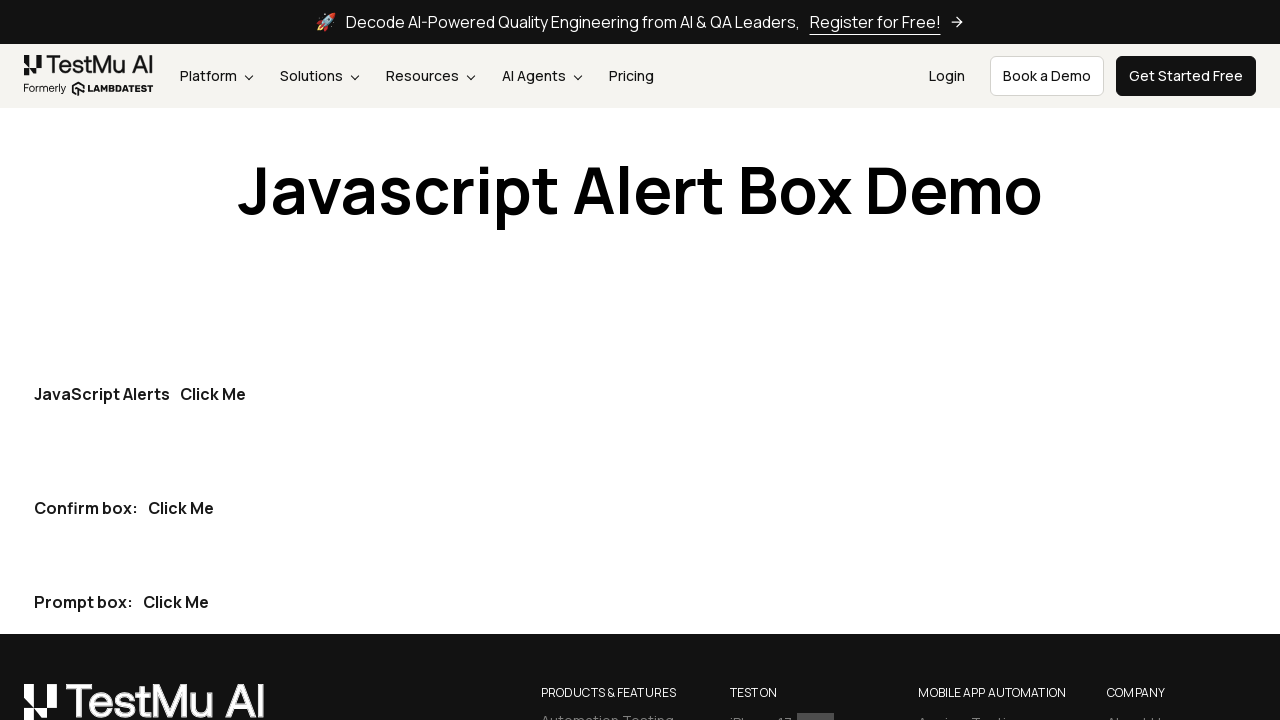

Clicked button to trigger JavaScript alert without handling it at (213, 394) on xpath=//p[text()="JavaScript Alerts"]/button
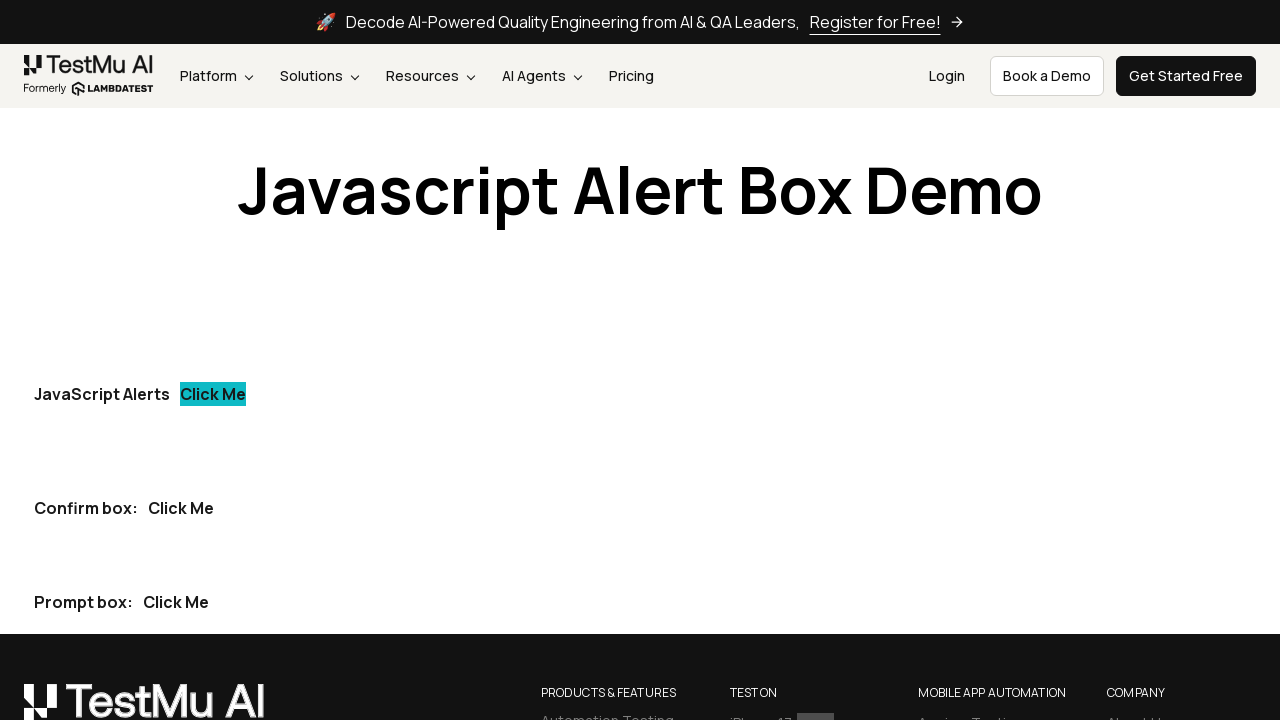

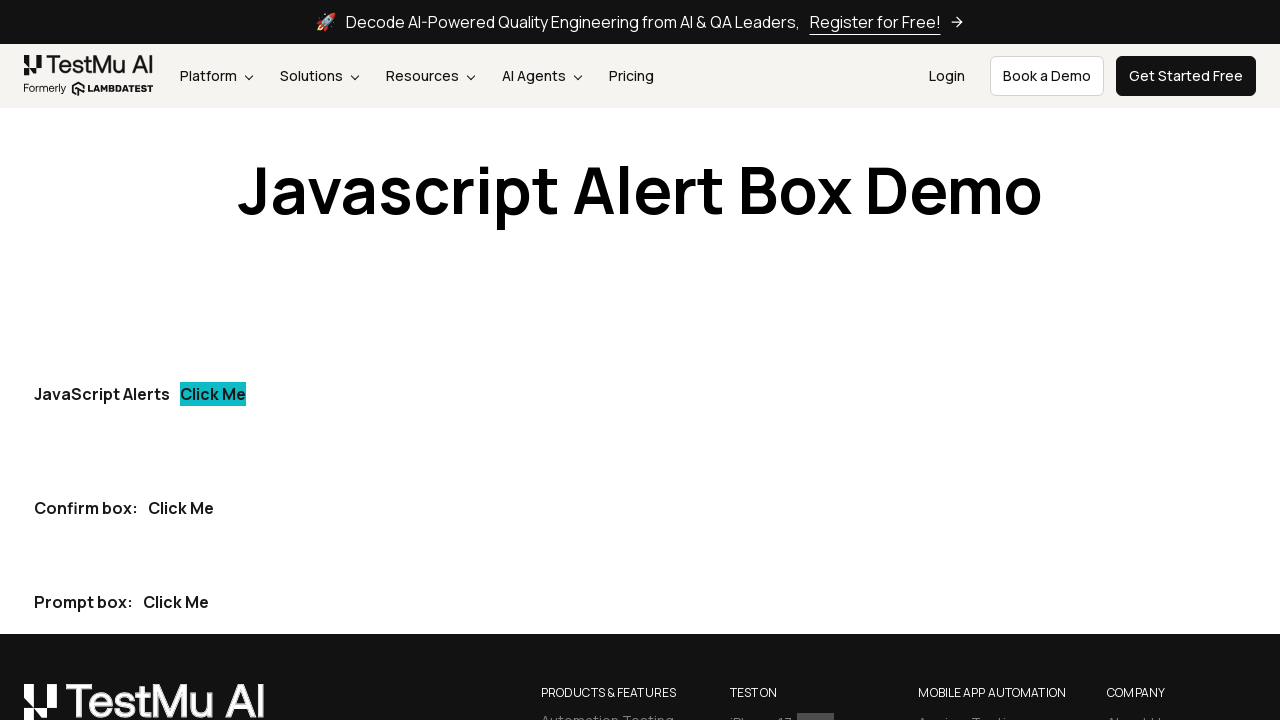